Simple browser launch test that navigates to Simplilearn homepage and verifies the page loads successfully

Starting URL: https://www.simplilearn.com/

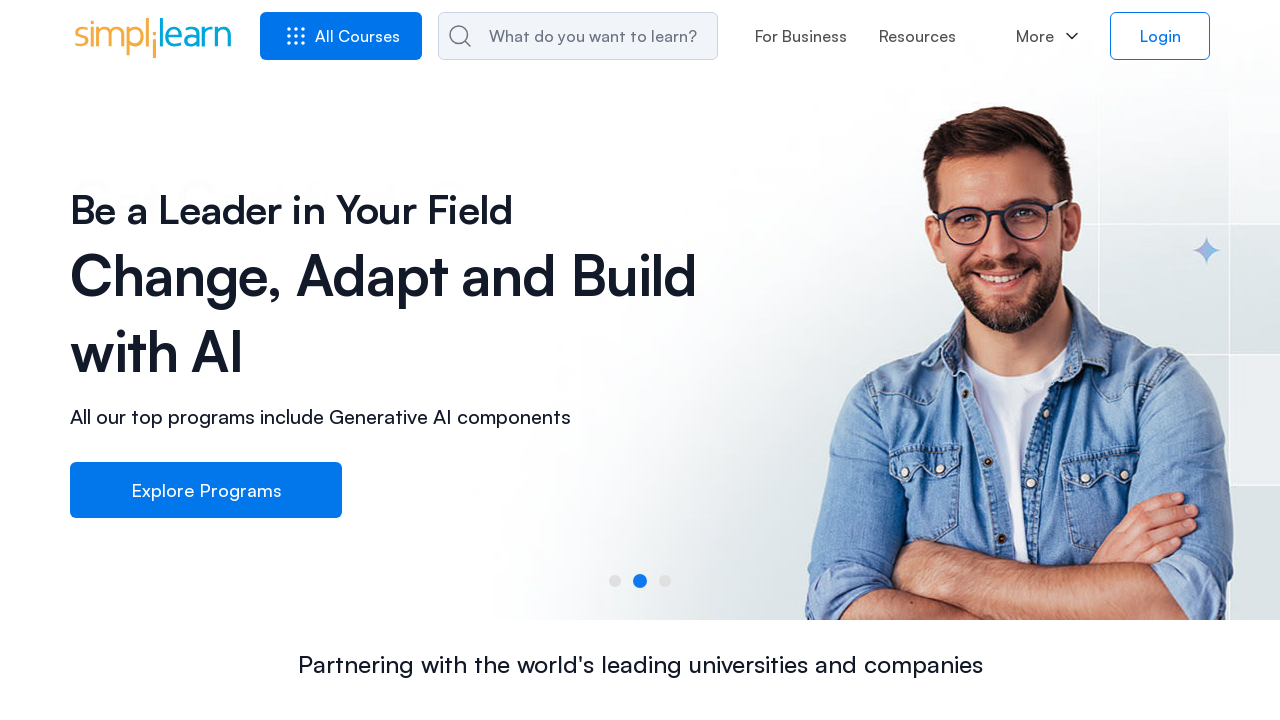

Waited for page to reach domcontentloaded state
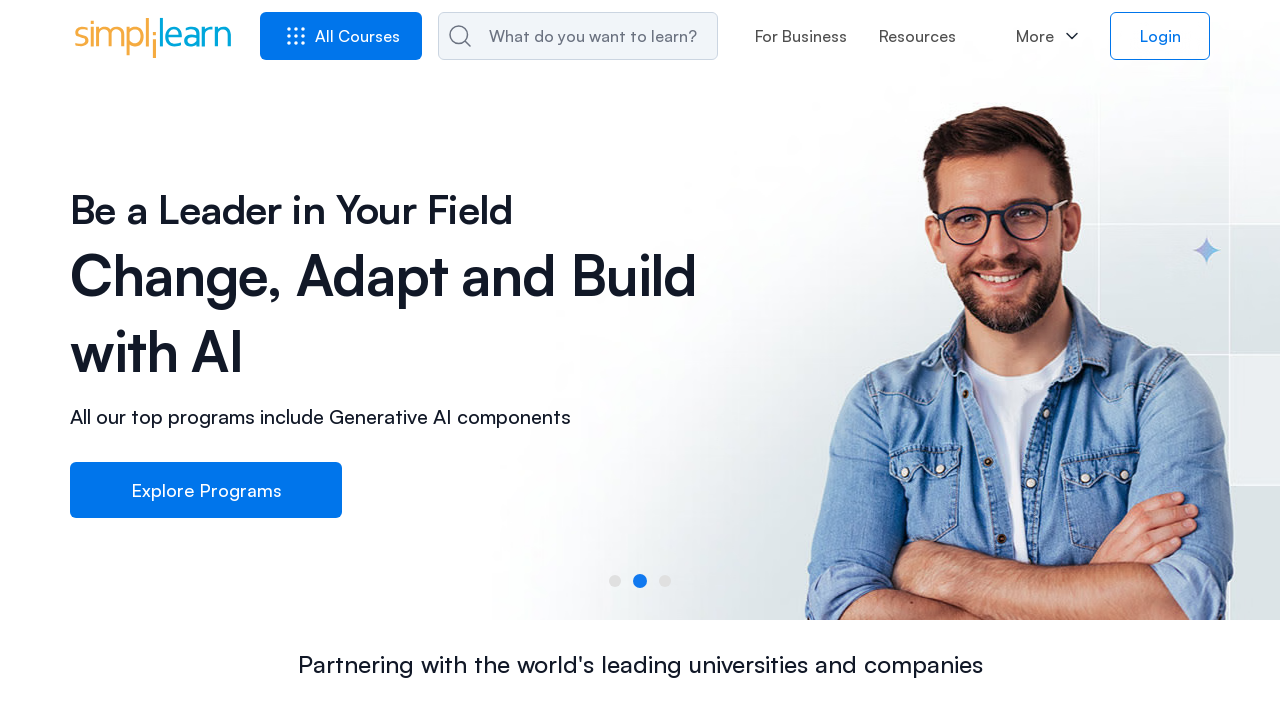

Verified body element is present on Simplilearn homepage
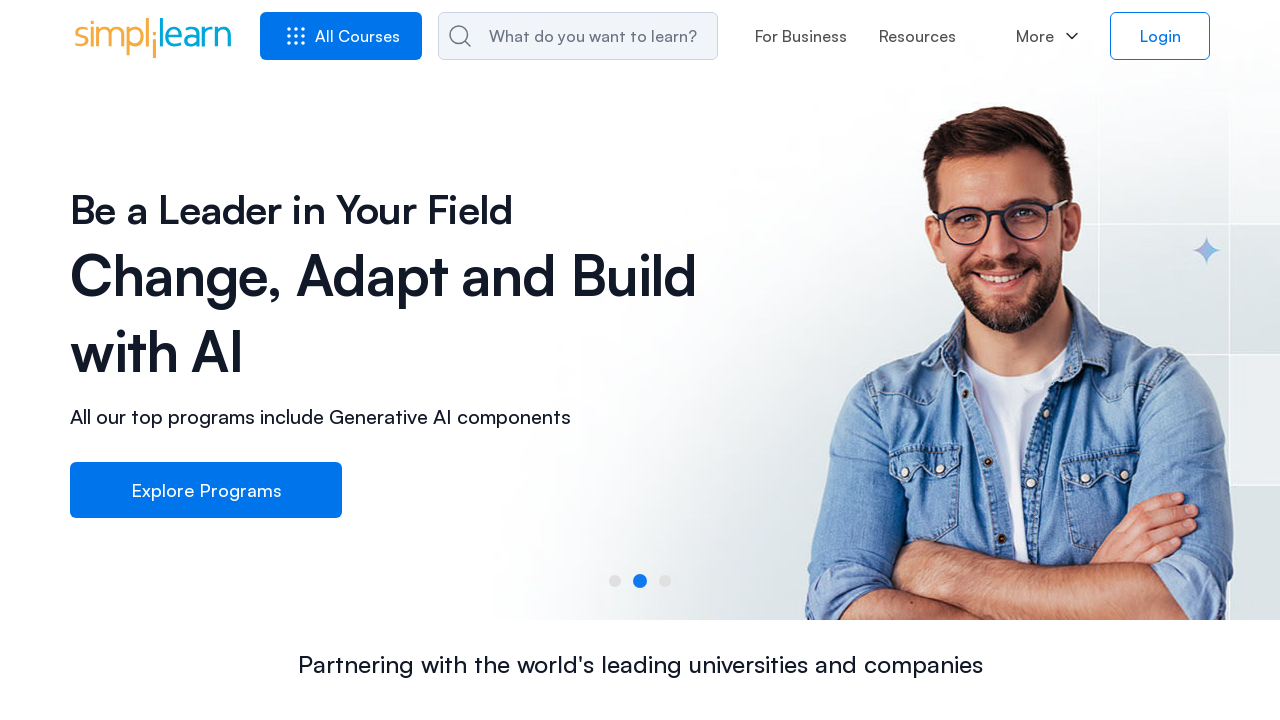

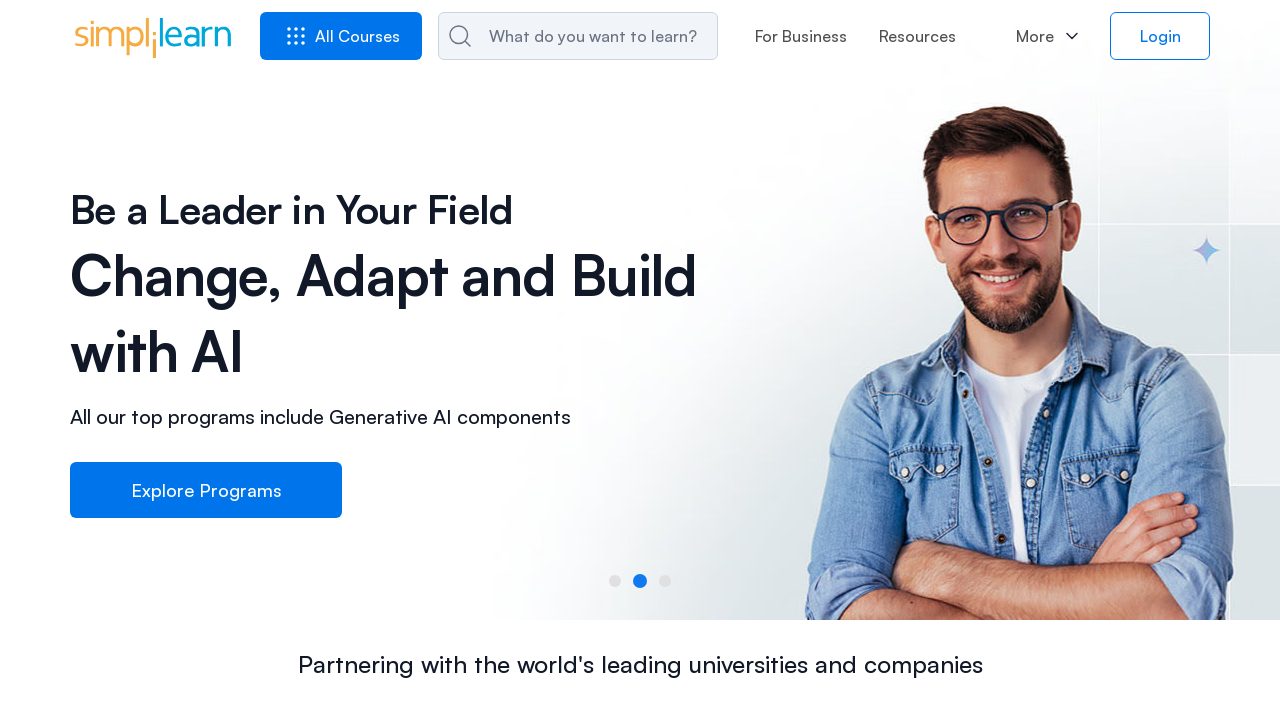